Tests a text box form by filling in username, email, current address, and permanent address fields, then submitting the form

Starting URL: https://demoqa.com/text-box

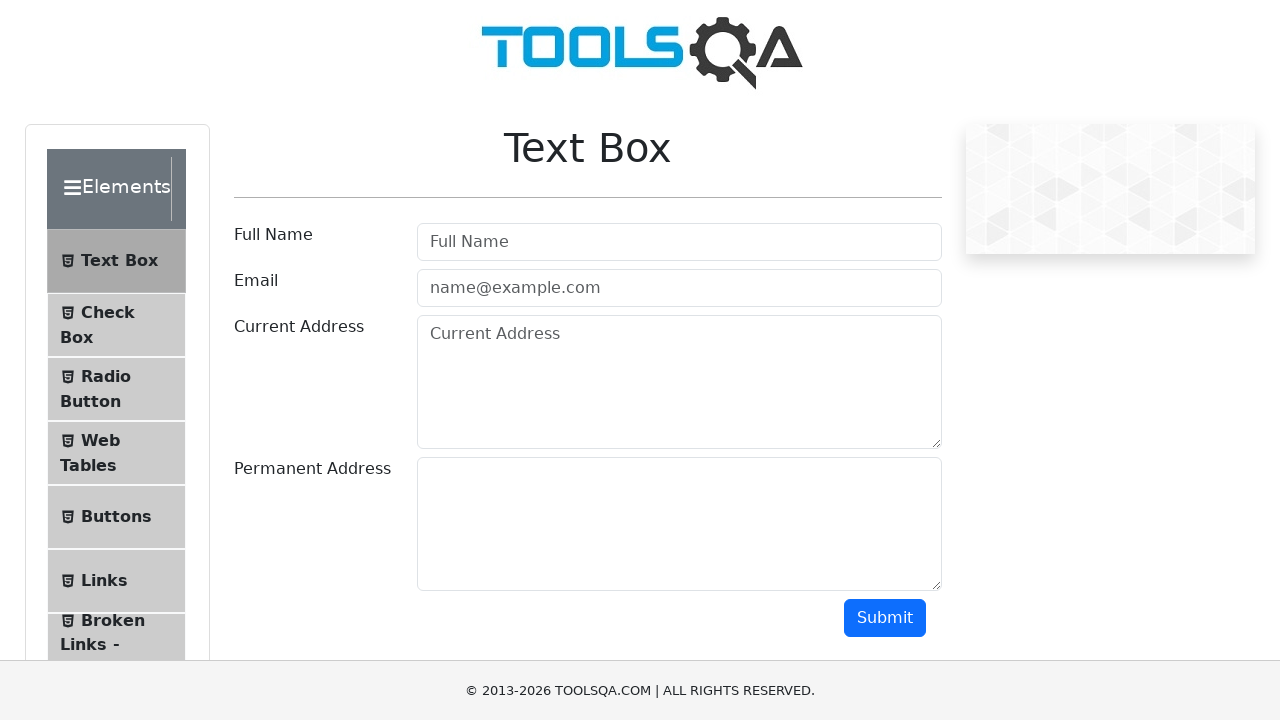

Filled username field with 'Admin' on #userName
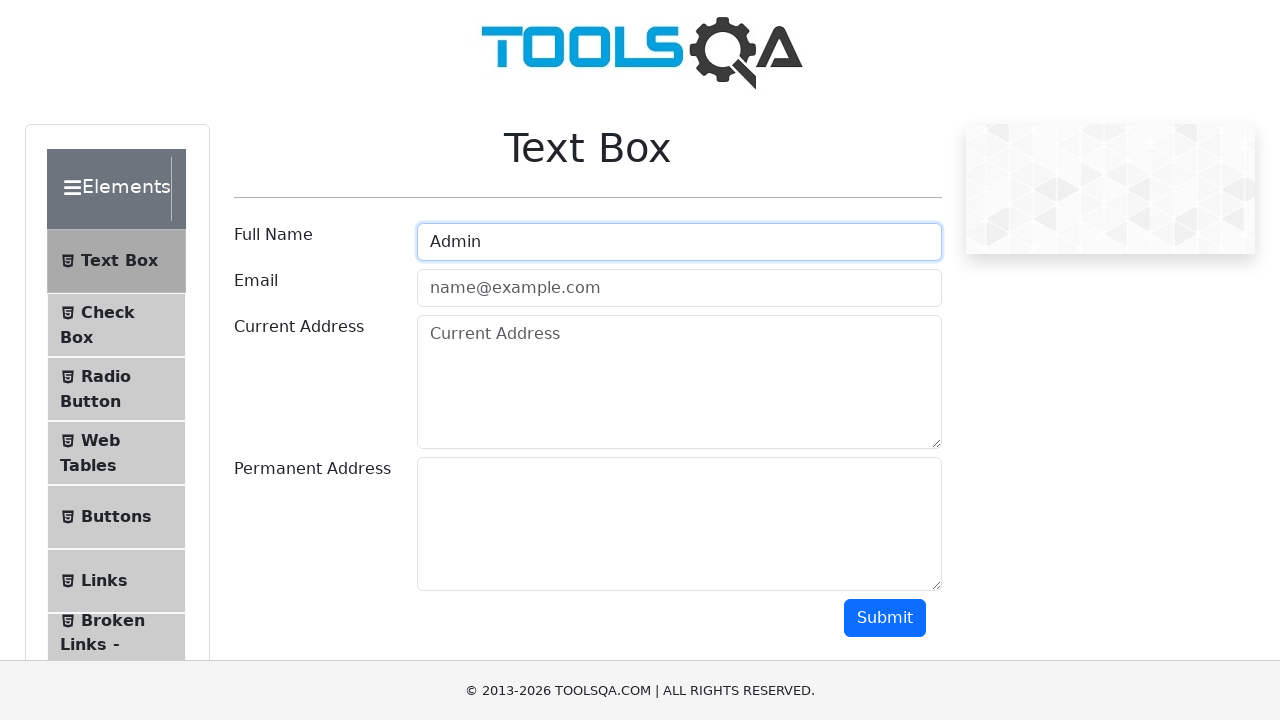

Filled email field with 'prueba@gmail.com' on #userEmail
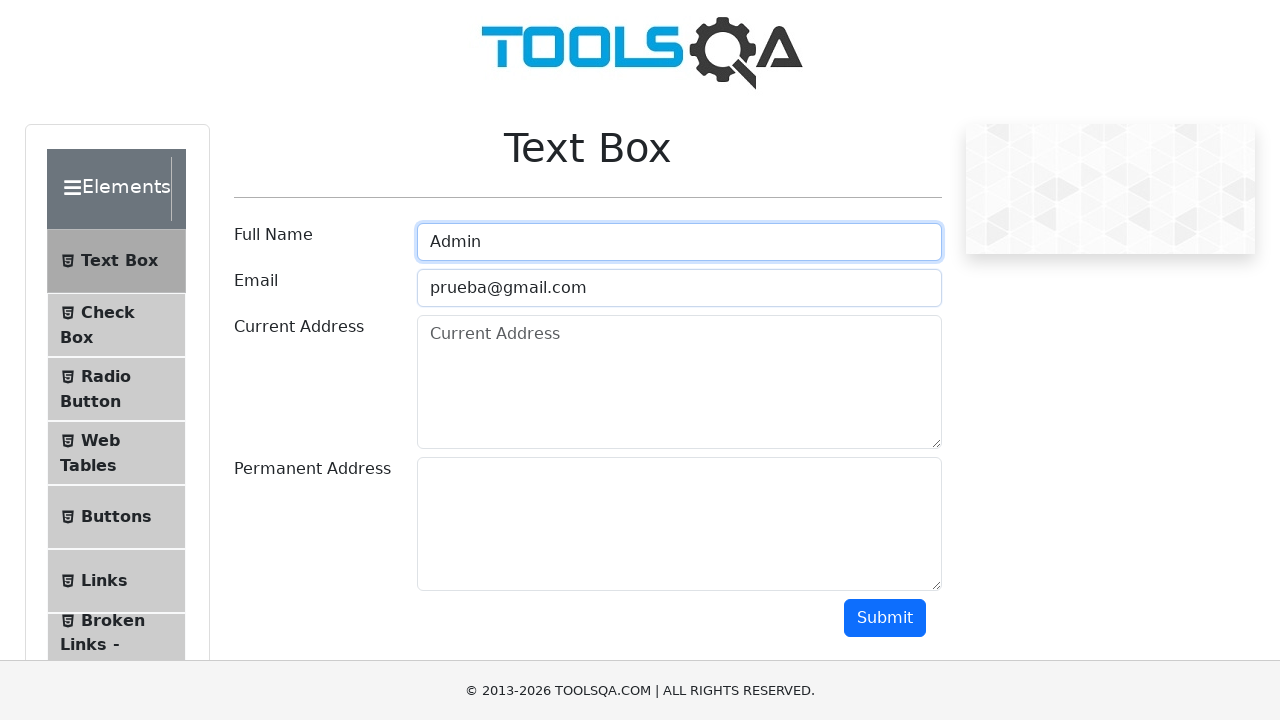

Filled current address field with 'Esta es una prueba de automatización' on #currentAddress
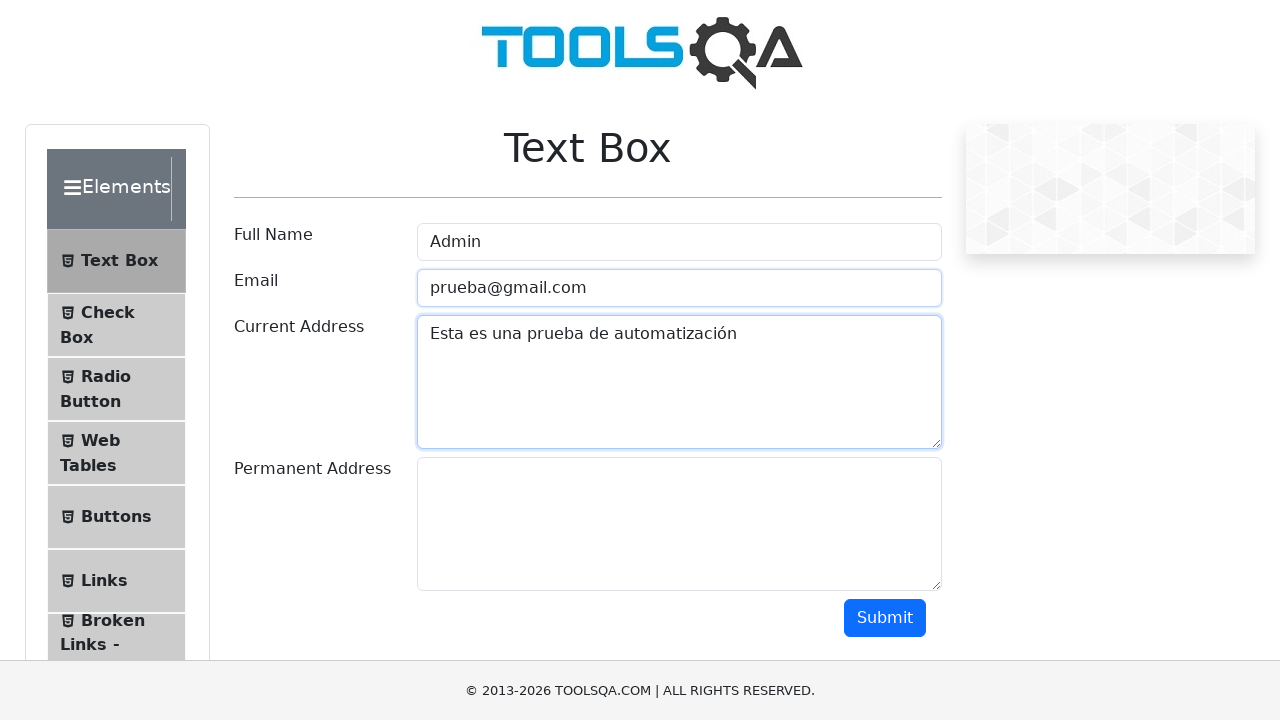

Scrolled to make permanent address field visible
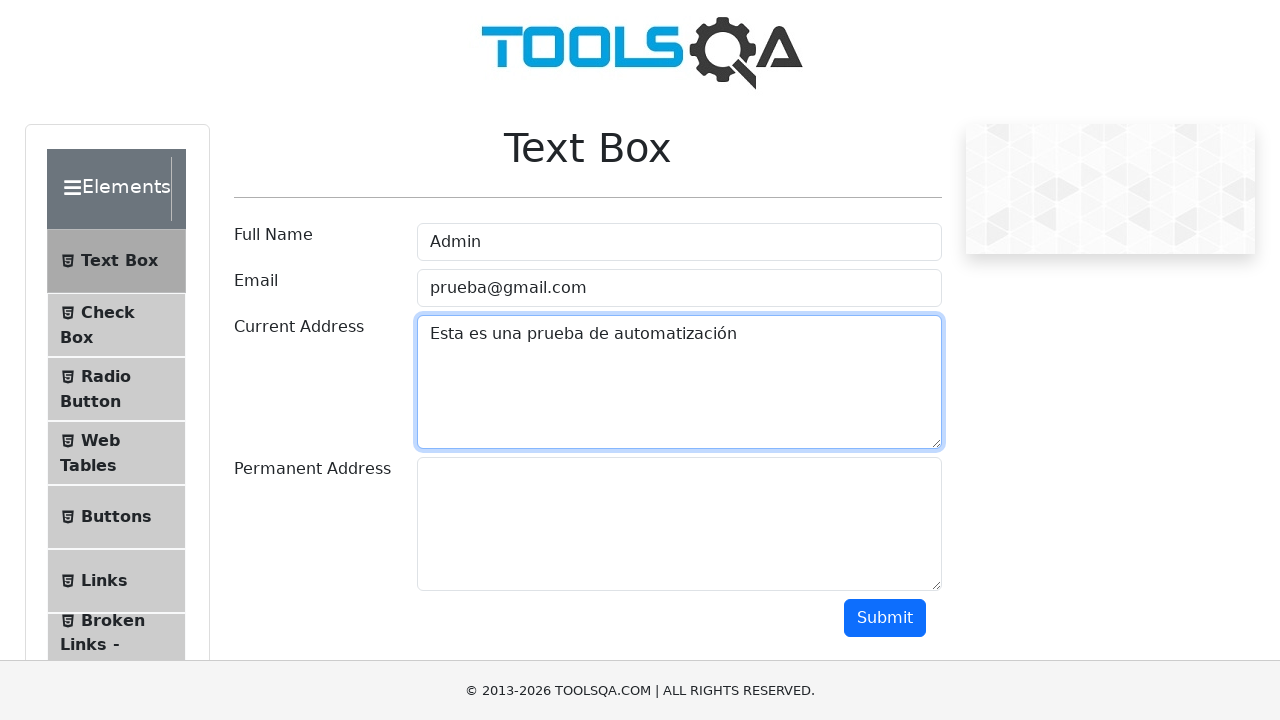

Filled permanent address field with 'Mensaje de prueba' on #permanentAddress
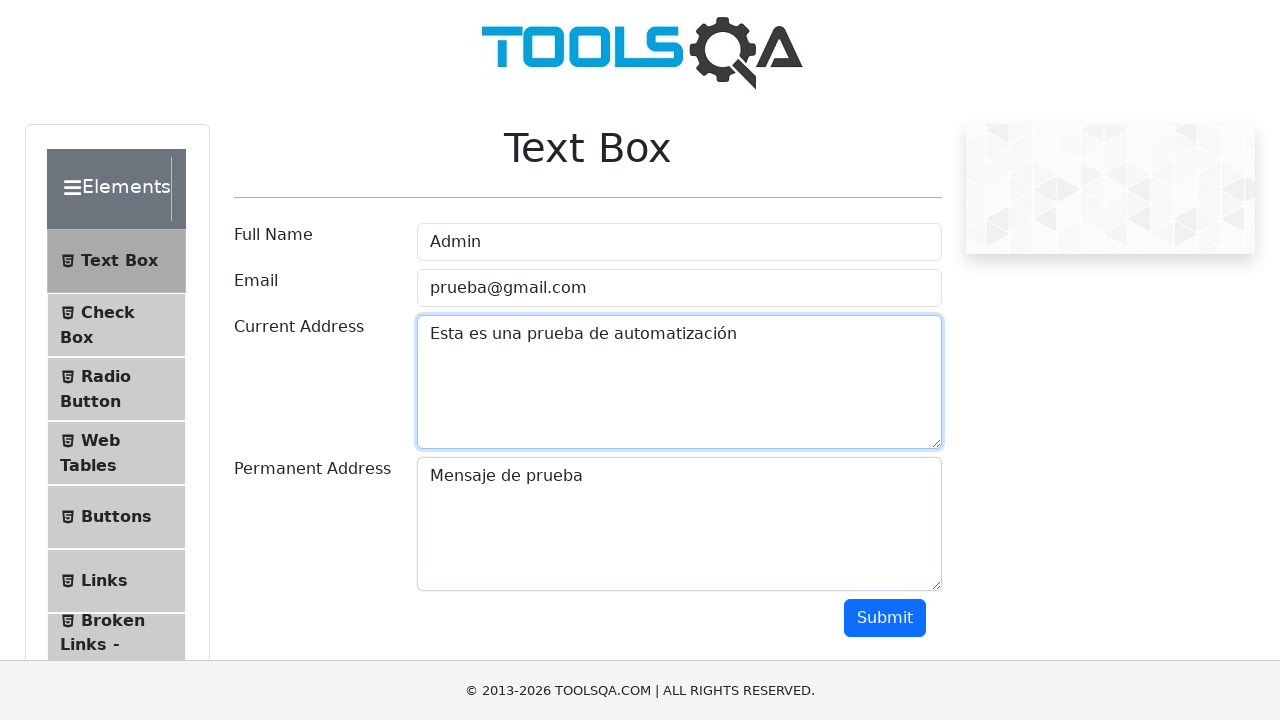

Clicked submit button to submit the form at (885, 618) on #submit
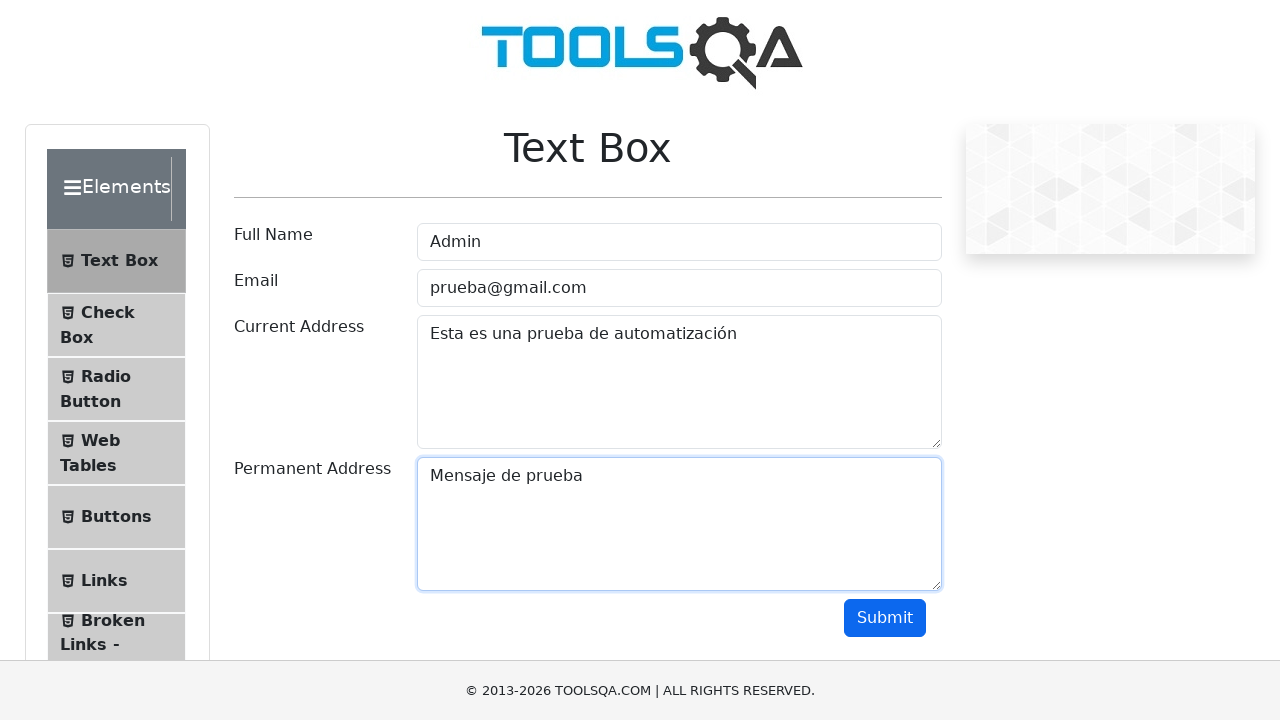

Verified submit button is visible after form submission
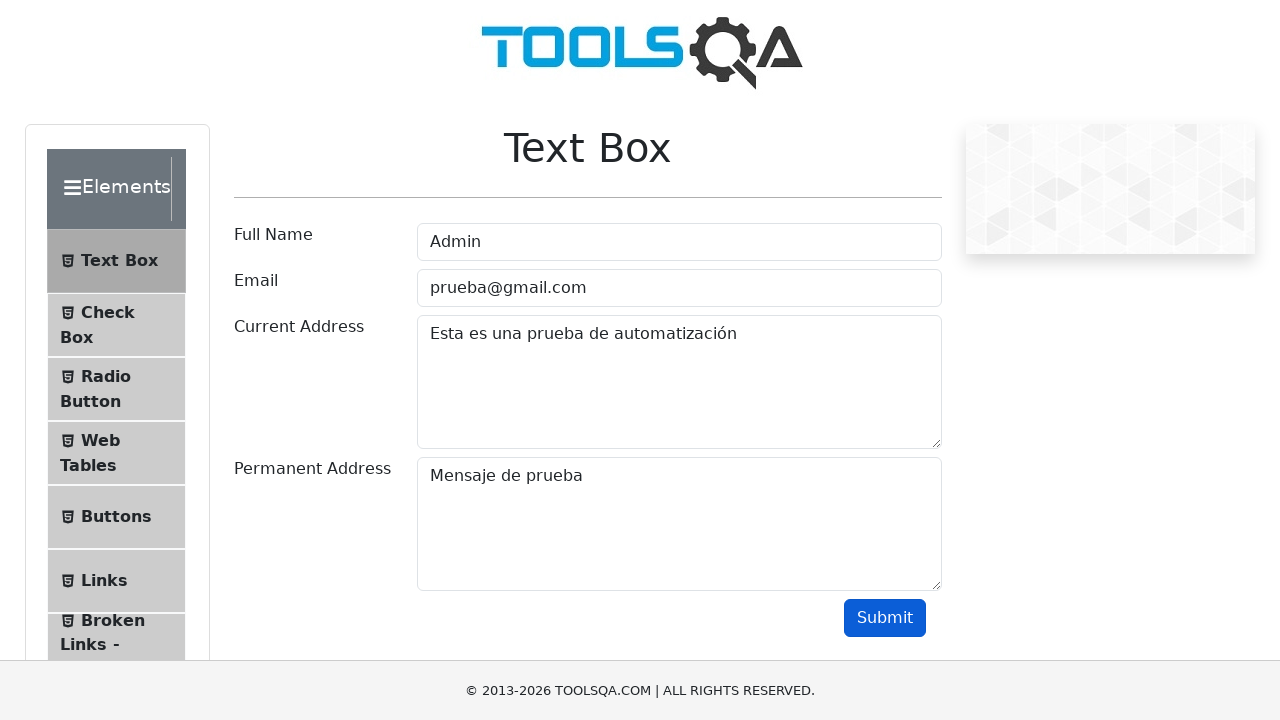

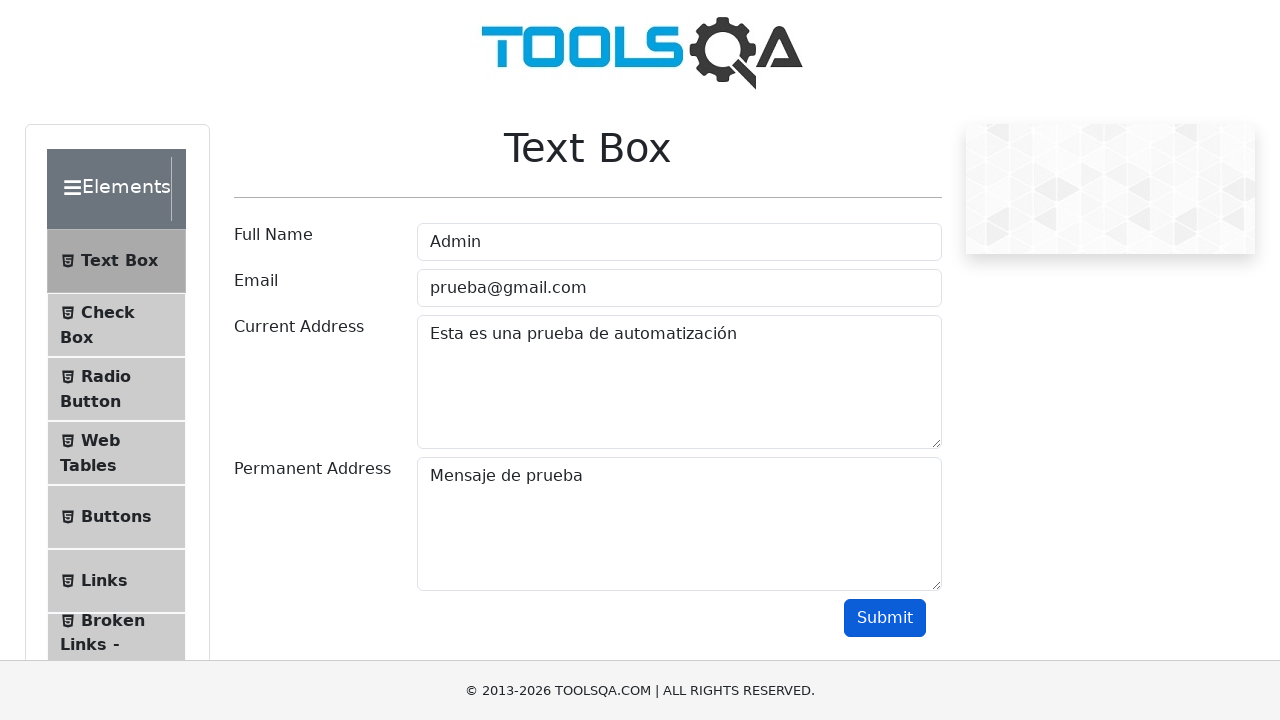